Opens all links from the footer's first column in new tabs and switches between them to verify multi-tab handling

Starting URL: https://rahulshettyacademy.com/AutomationPractice/

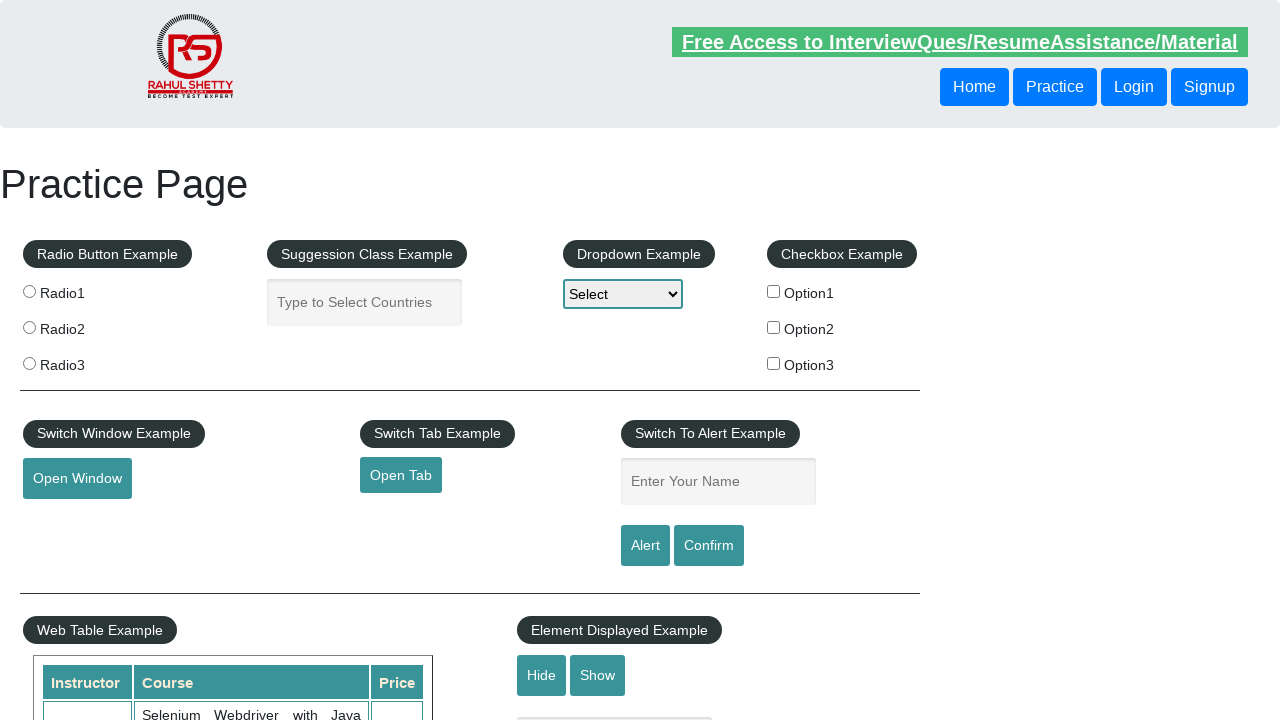

Located footer section with id 'gf-BIG'
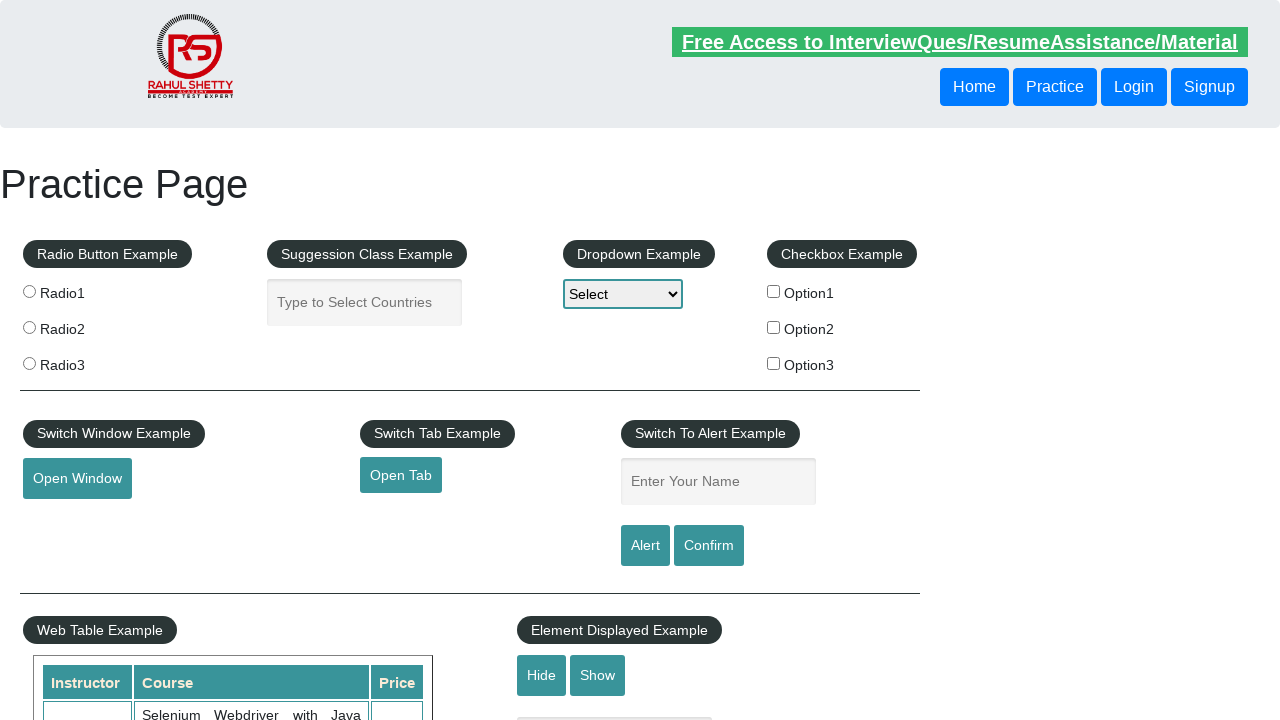

Located first column of footer table
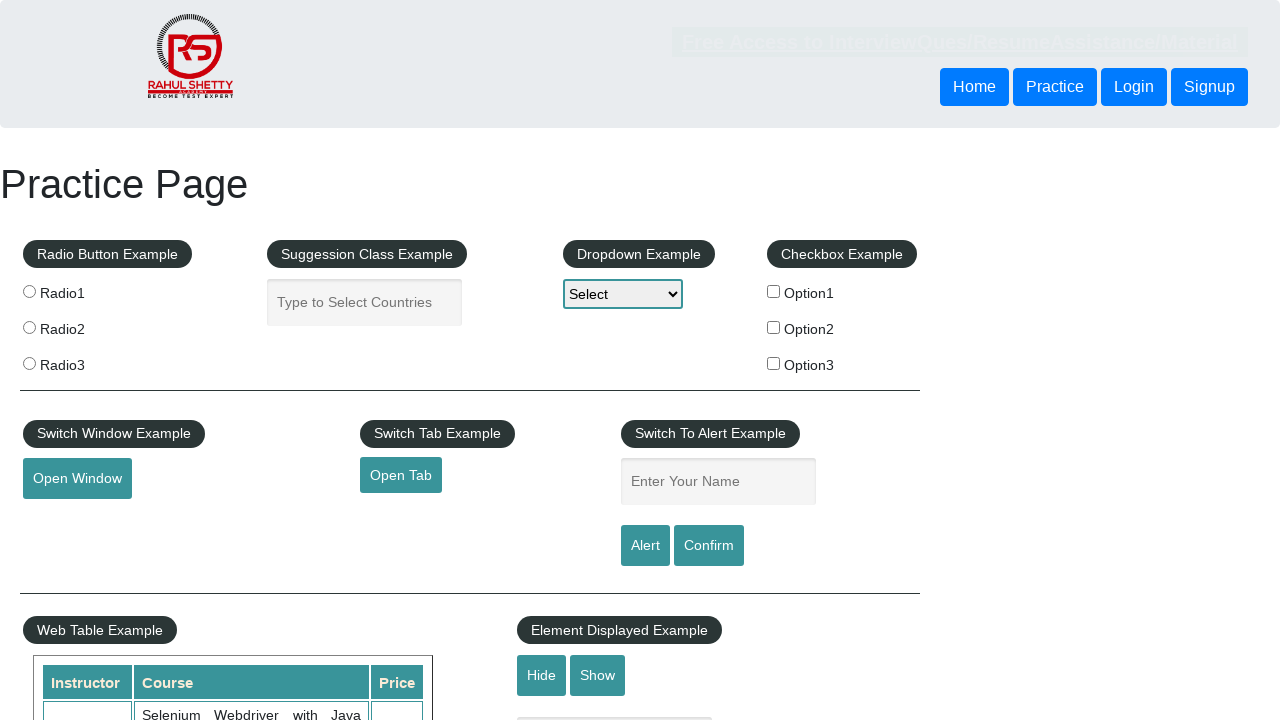

Located all links in first footer column
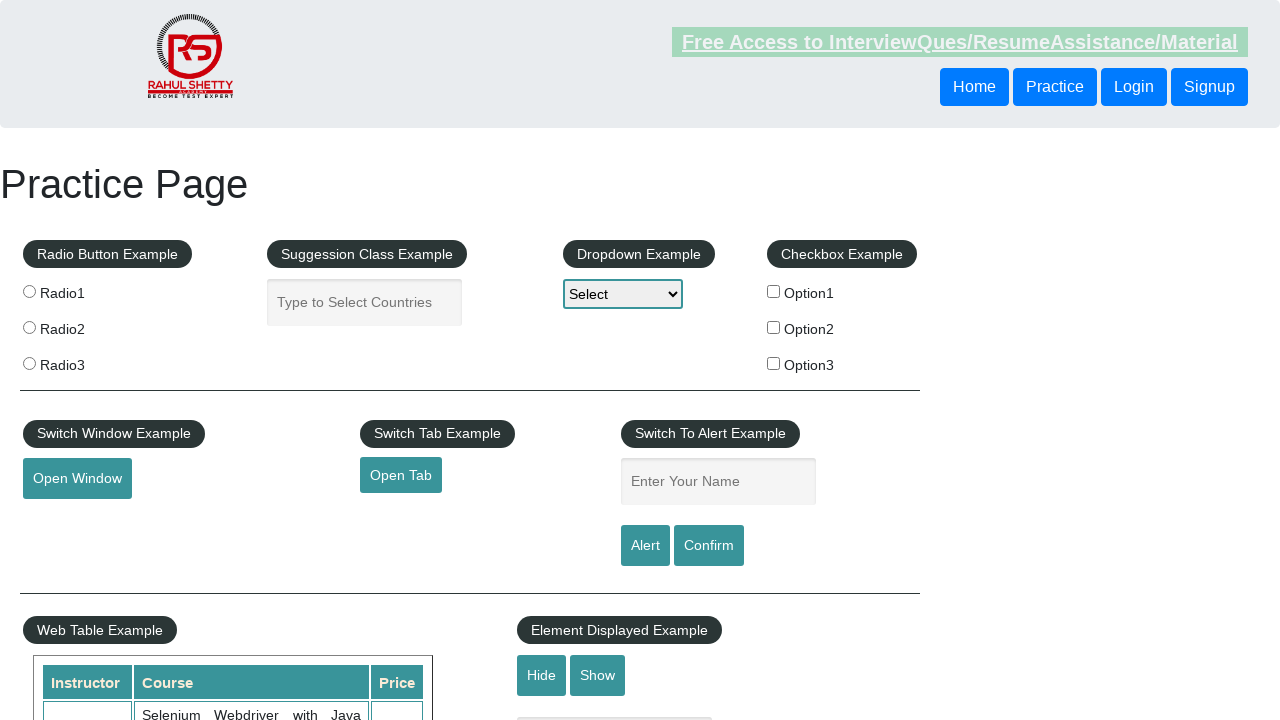

Found 5 links in first footer column
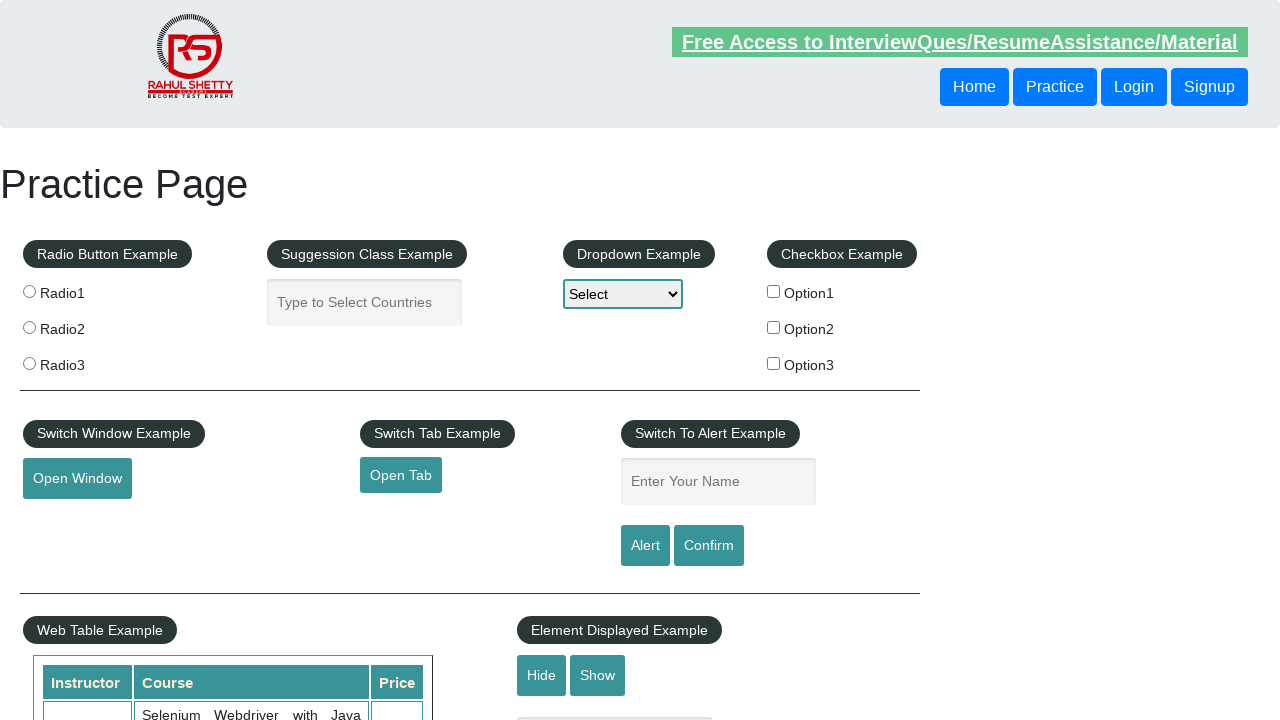

Retrieved URL from link 1: http://www.restapitutorial.com/
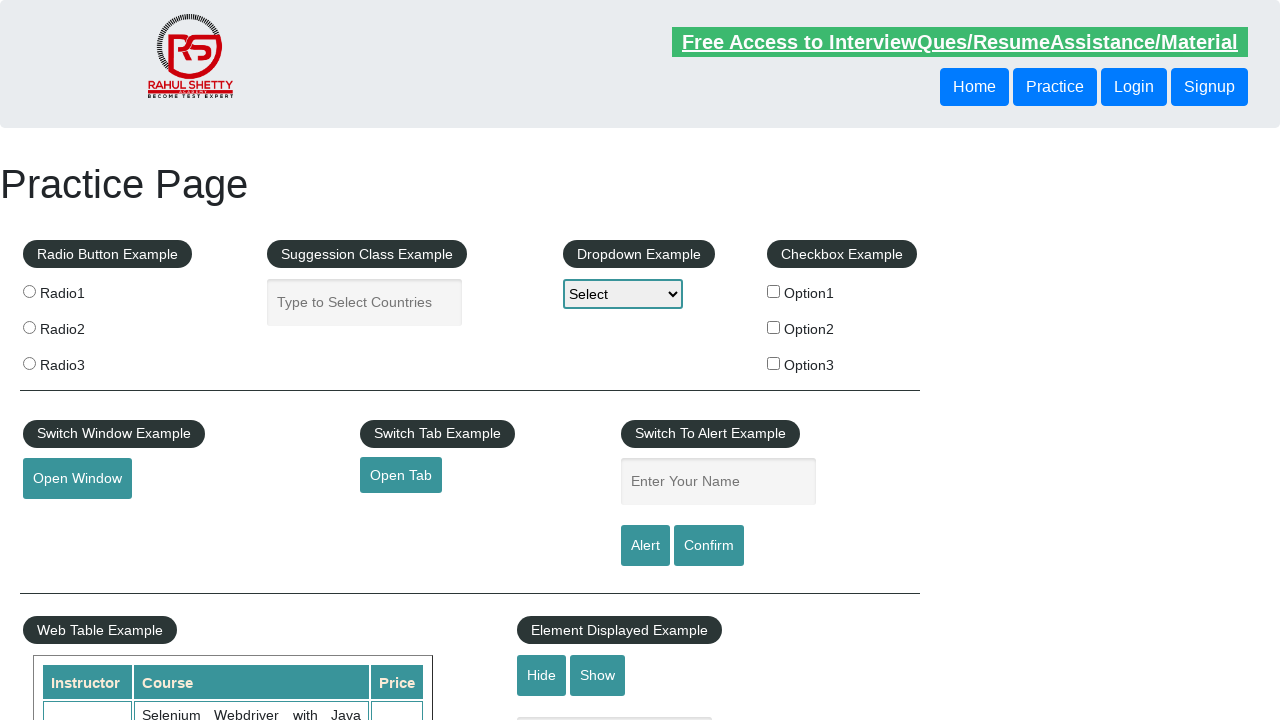

Created new page/tab for link 1
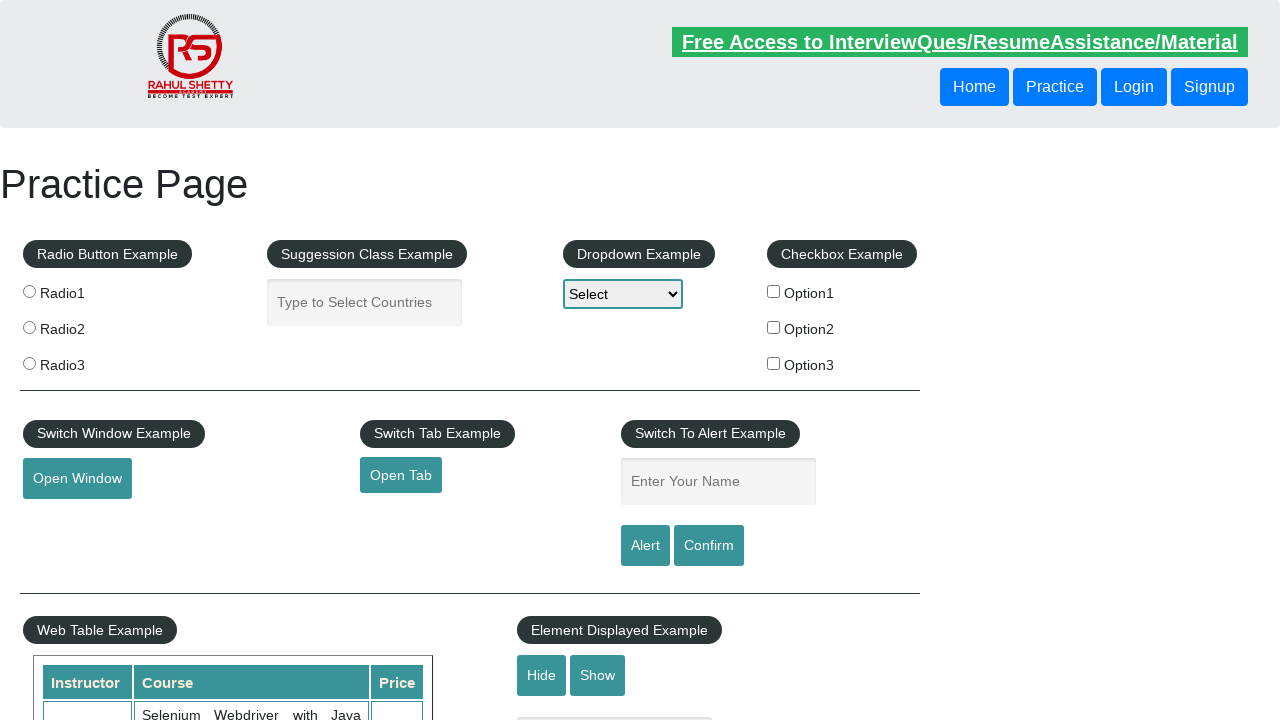

Navigated new tab to http://www.restapitutorial.com/
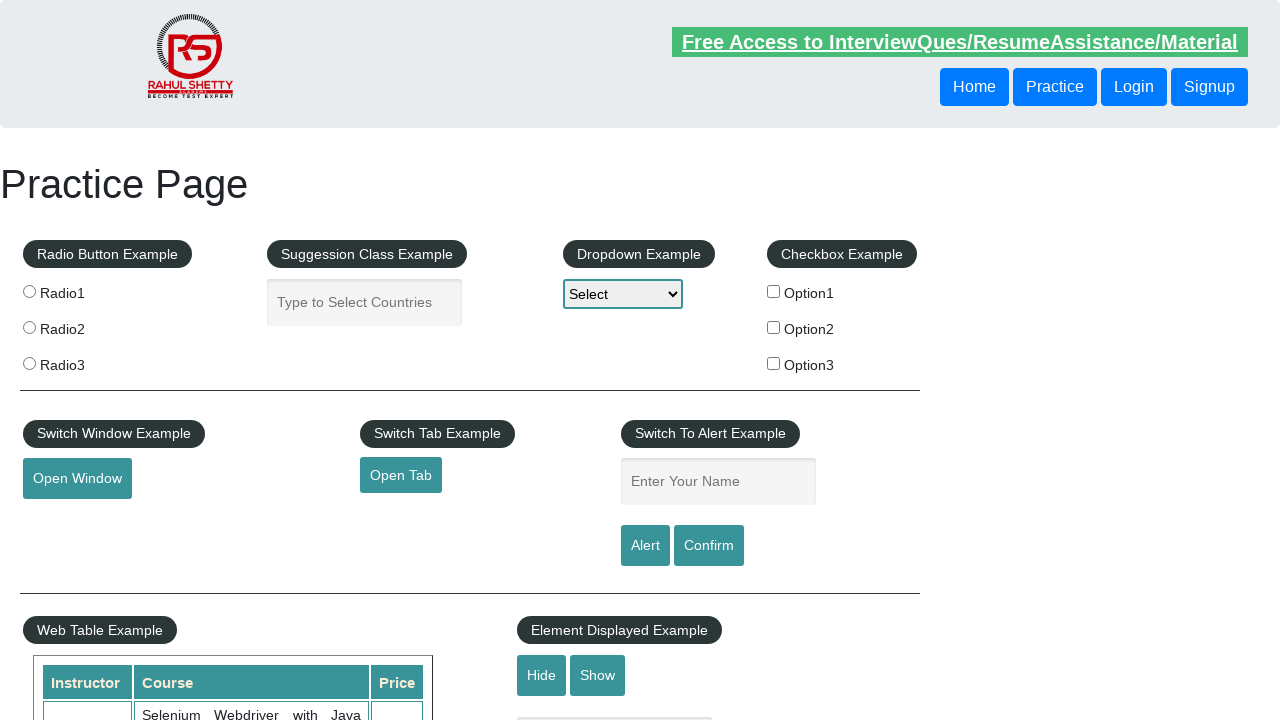

Retrieved URL from link 2: https://www.soapui.org/
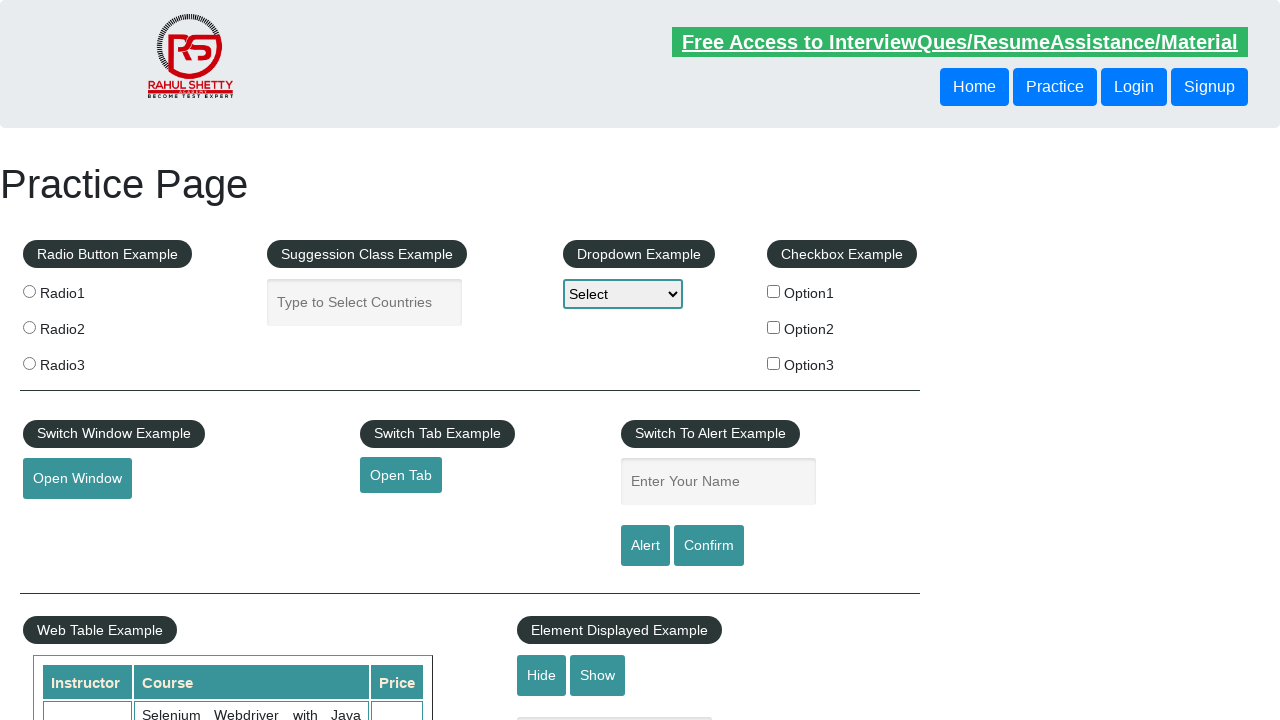

Created new page/tab for link 2
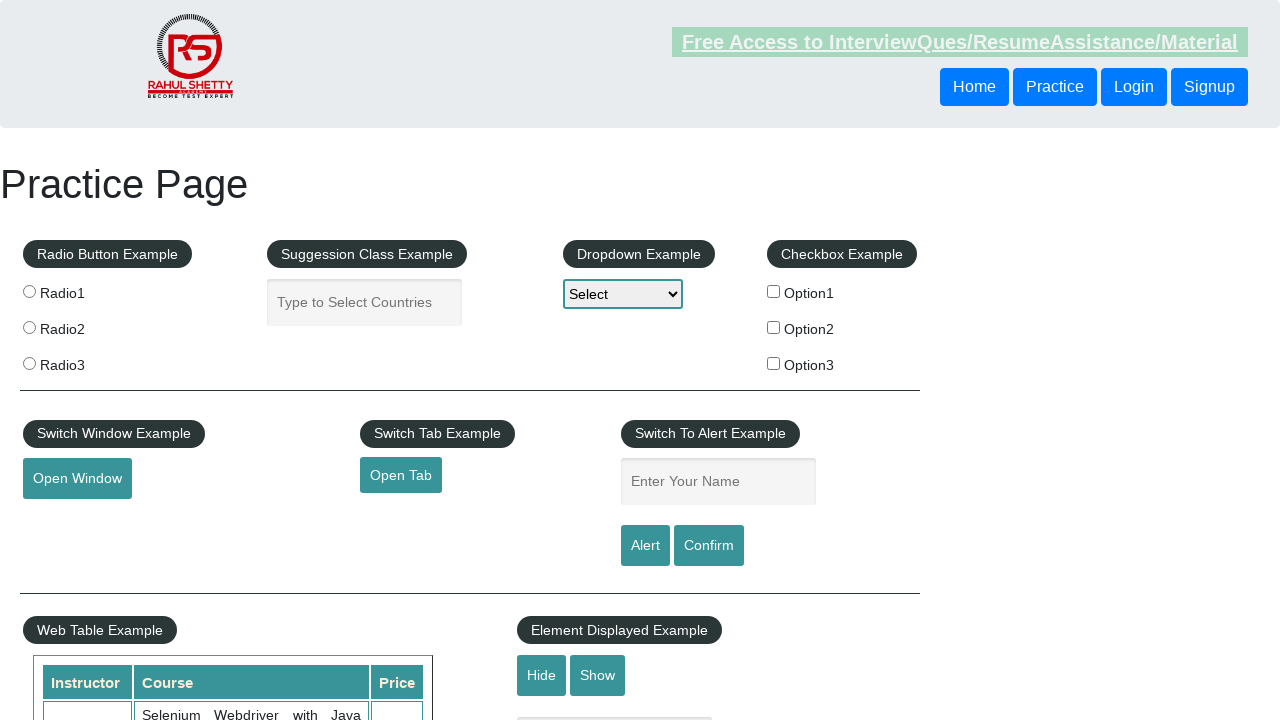

Navigated new tab to https://www.soapui.org/
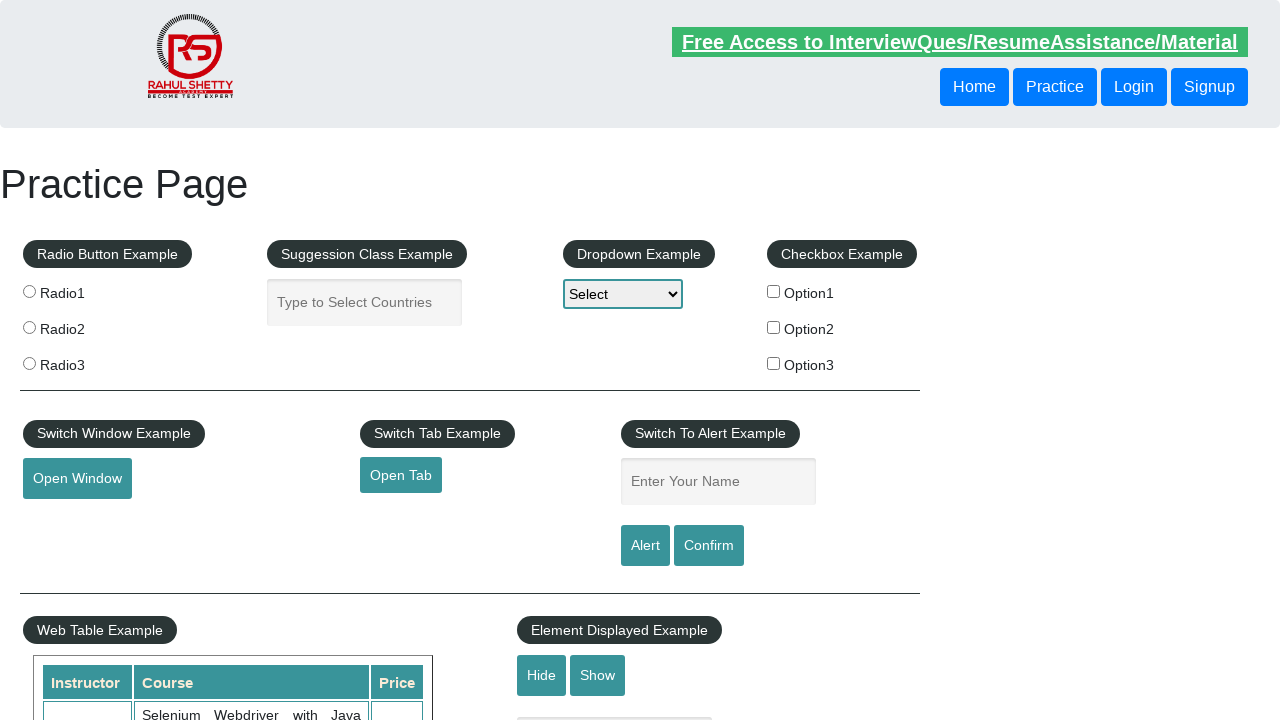

Retrieved URL from link 3: https://courses.rahulshettyacademy.com/p/appium-tutorial
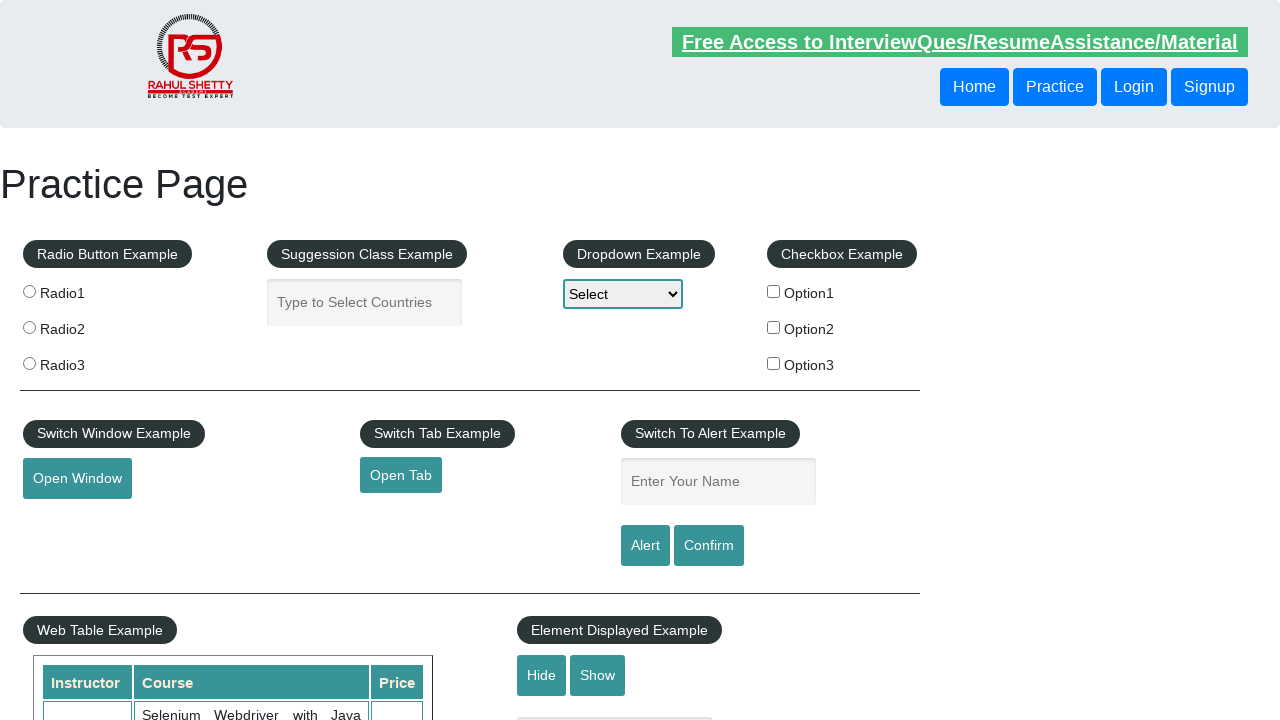

Created new page/tab for link 3
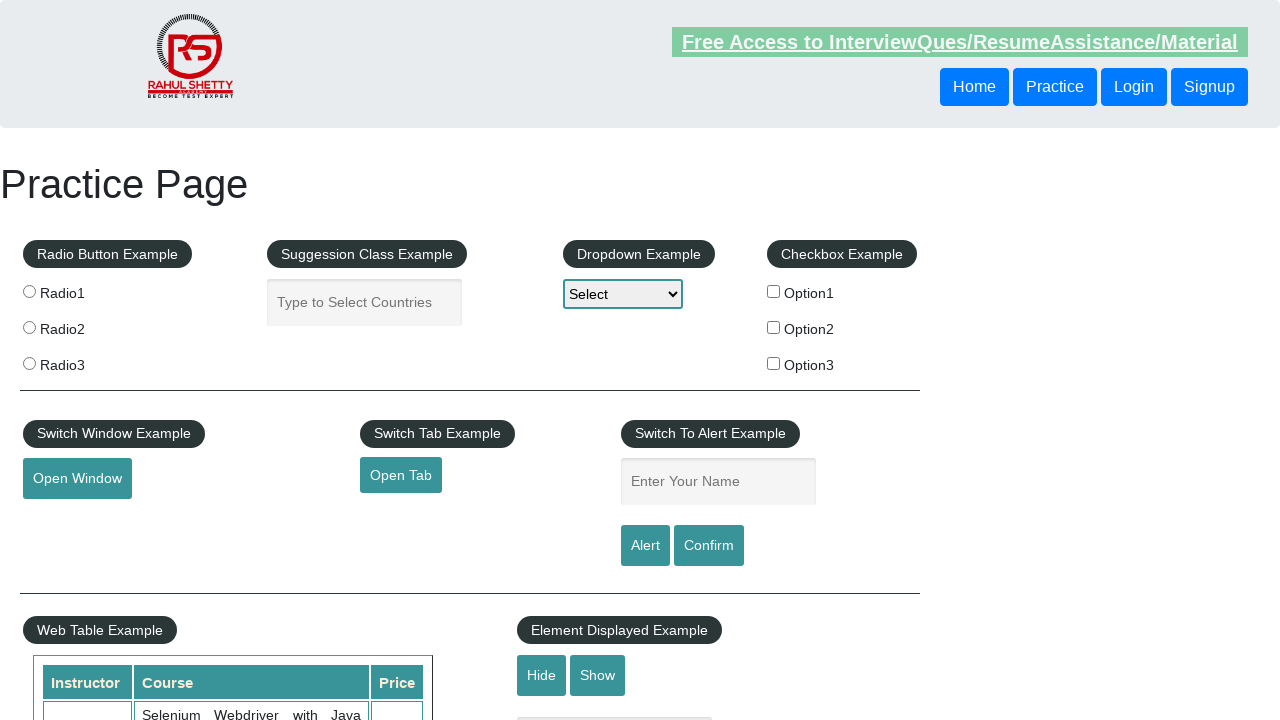

Navigated new tab to https://courses.rahulshettyacademy.com/p/appium-tutorial
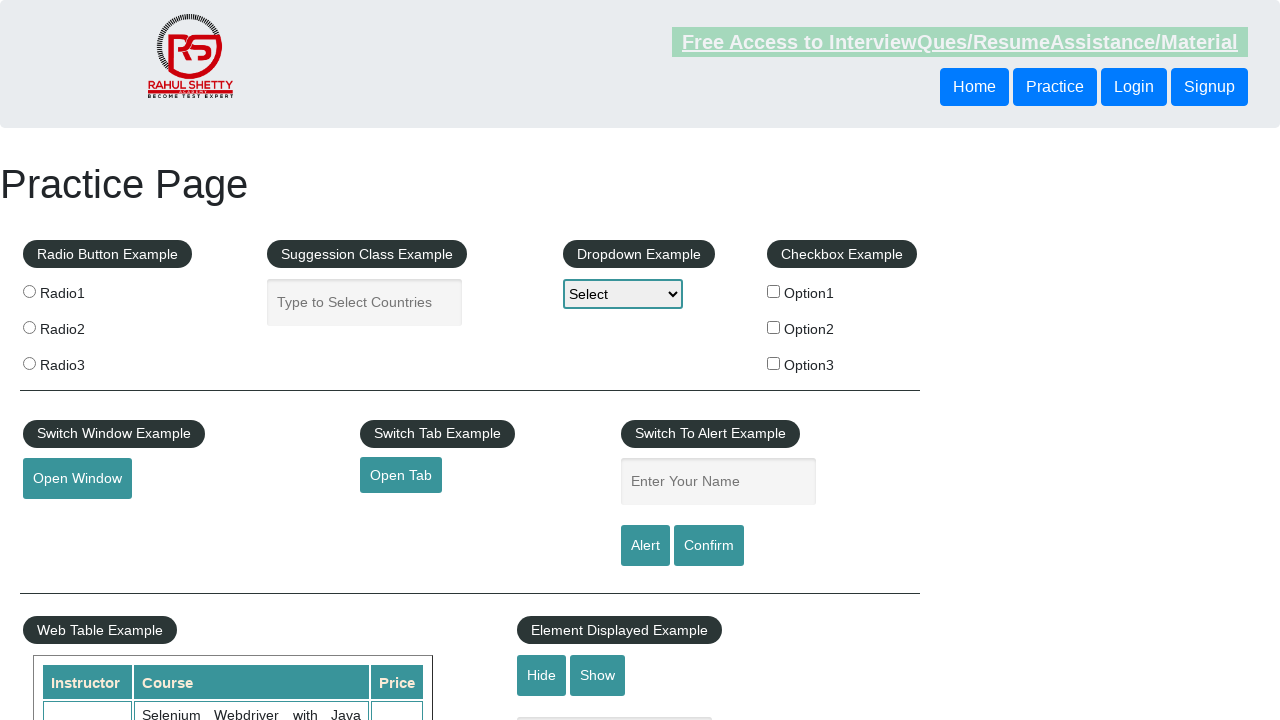

Retrieved URL from link 4: https://jmeter.apache.org/
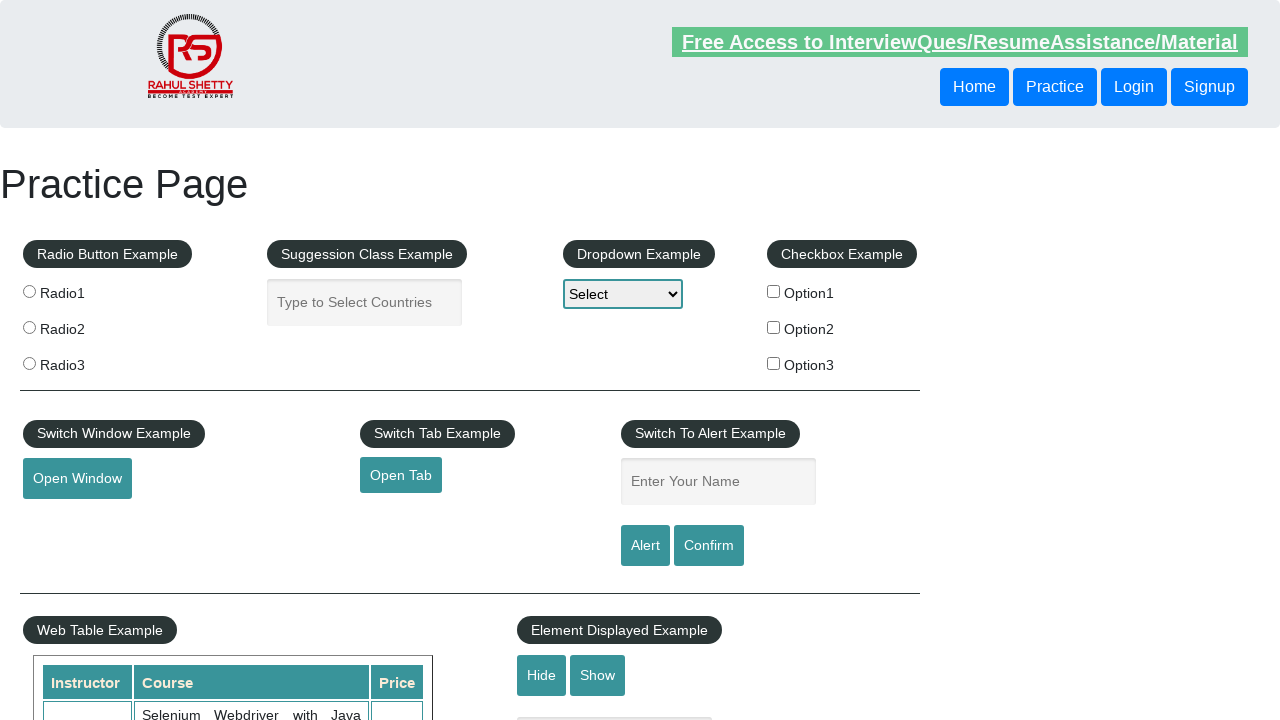

Created new page/tab for link 4
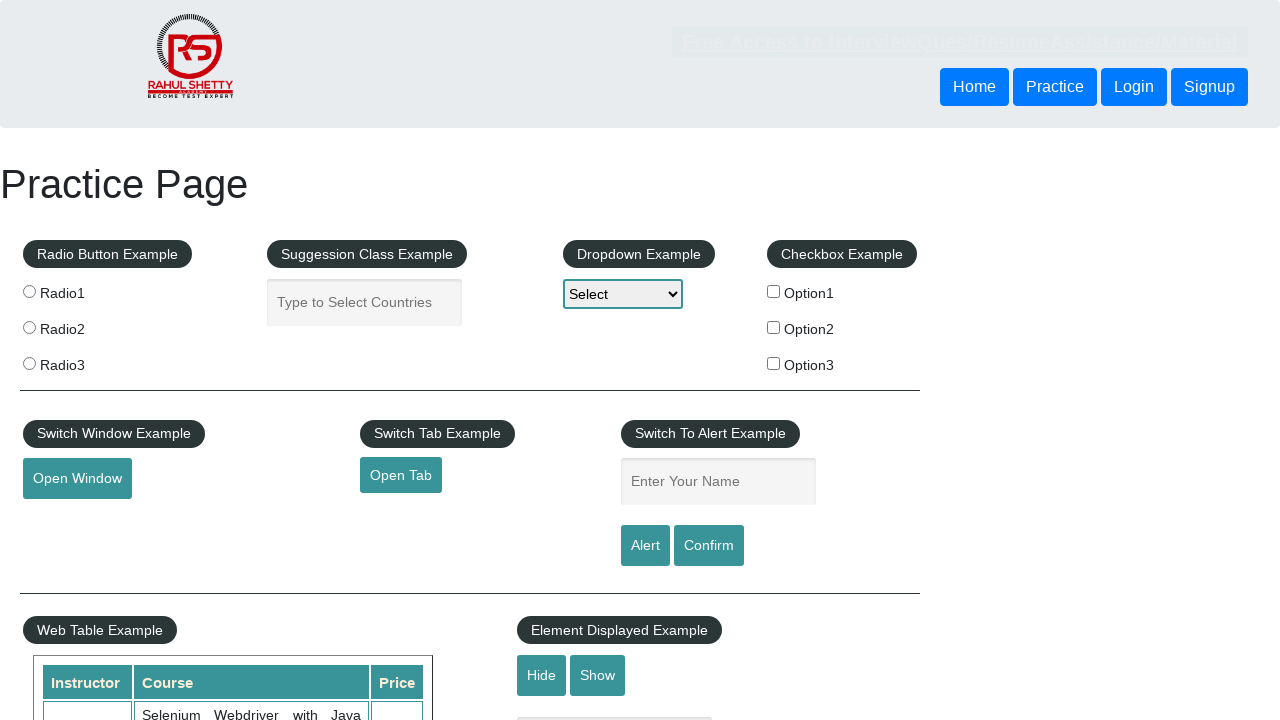

Navigated new tab to https://jmeter.apache.org/
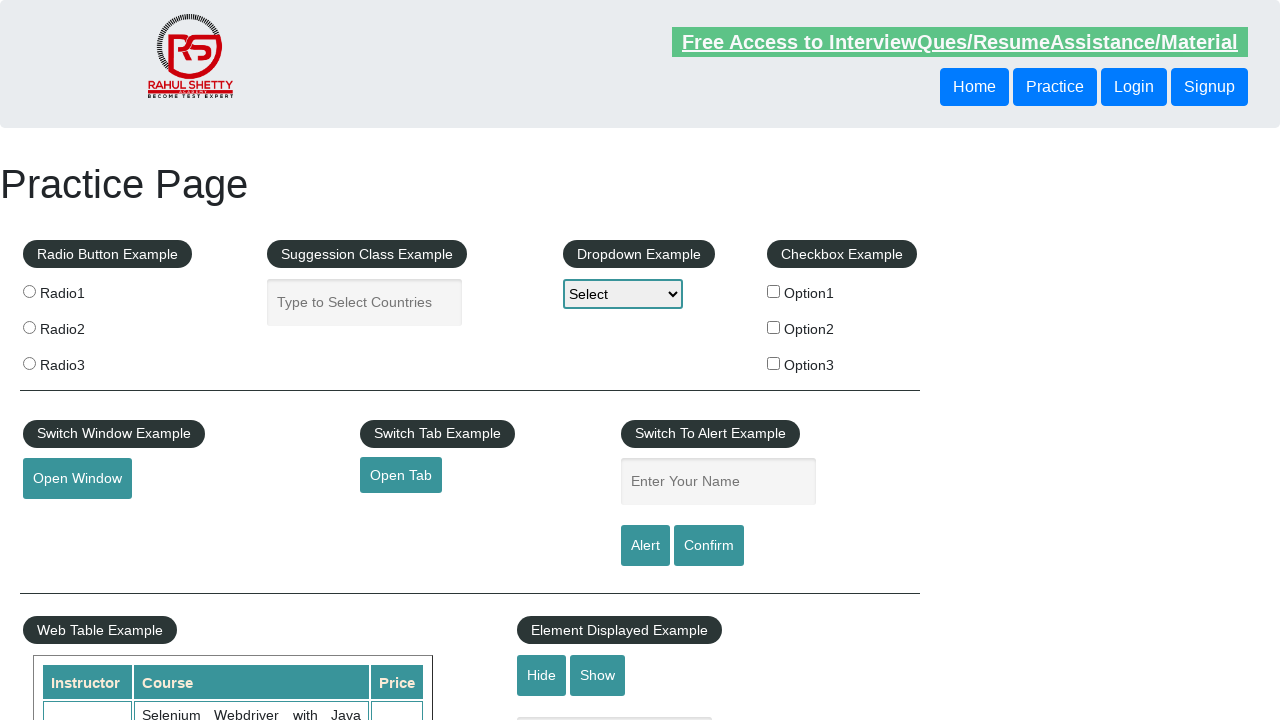

Retrieved all open pages/tabs from context (5 total)
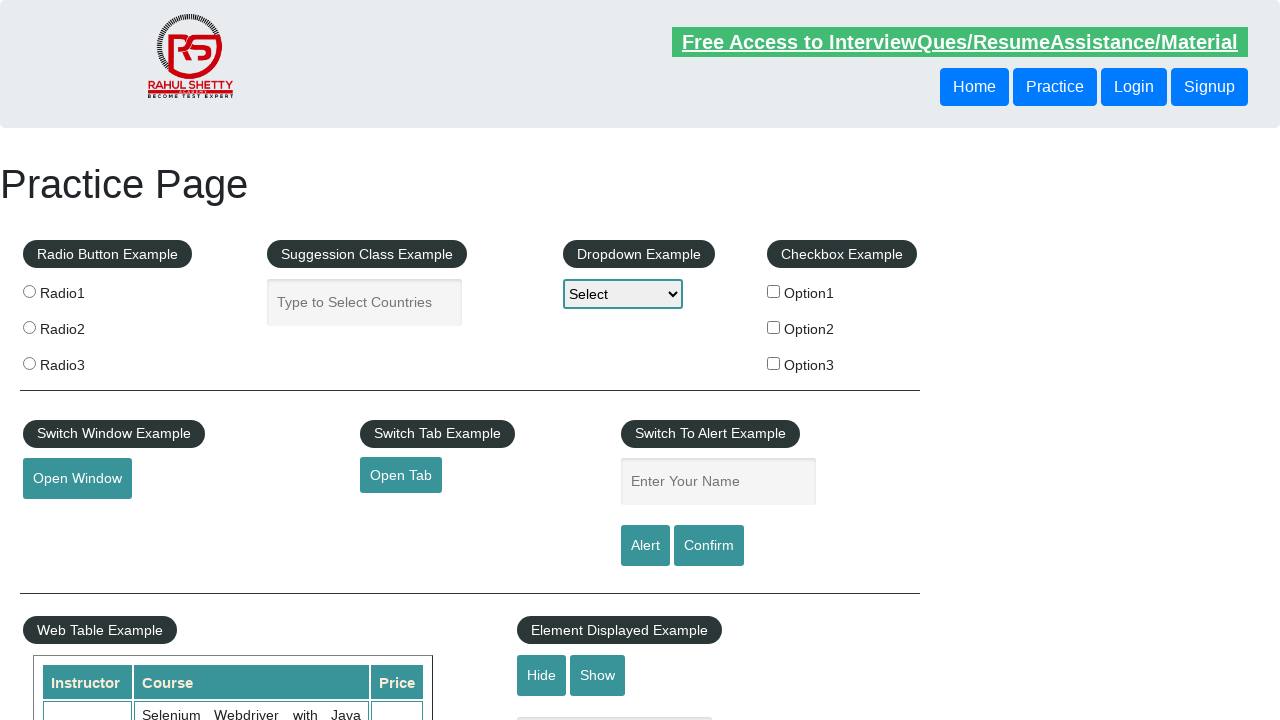

Brought a tab to the front
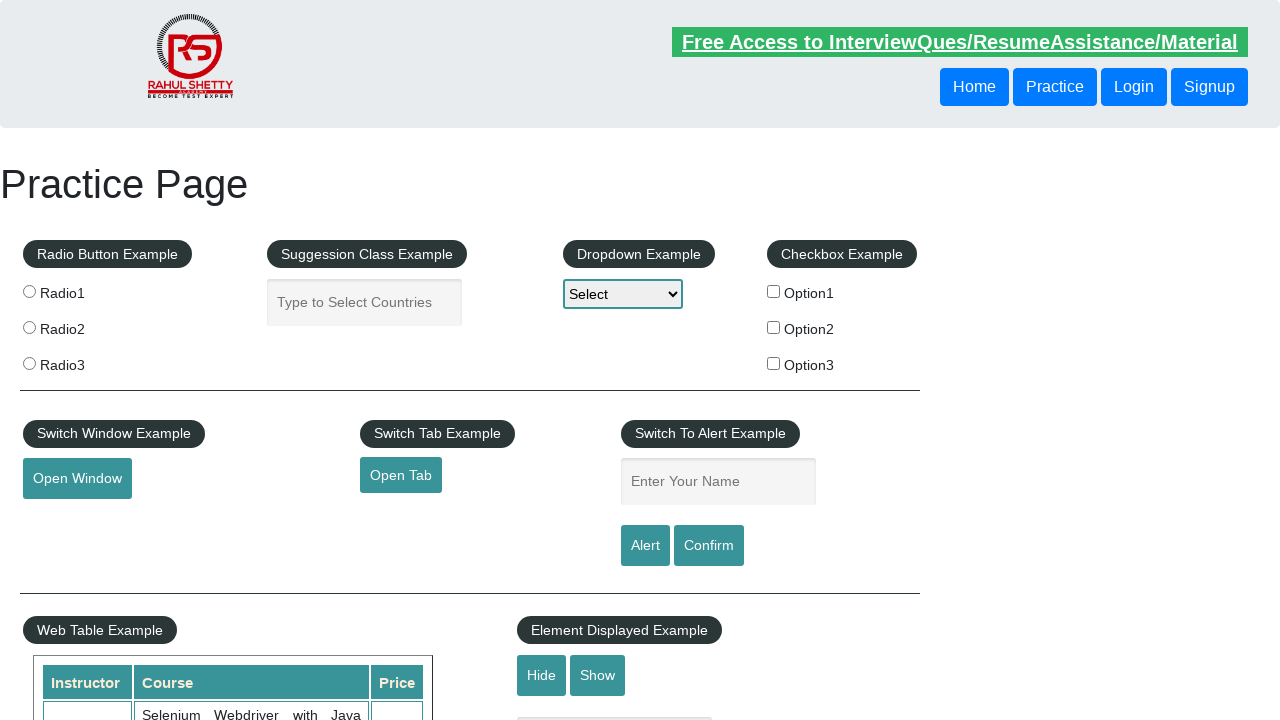

Waited 500ms for tab switch to be visible
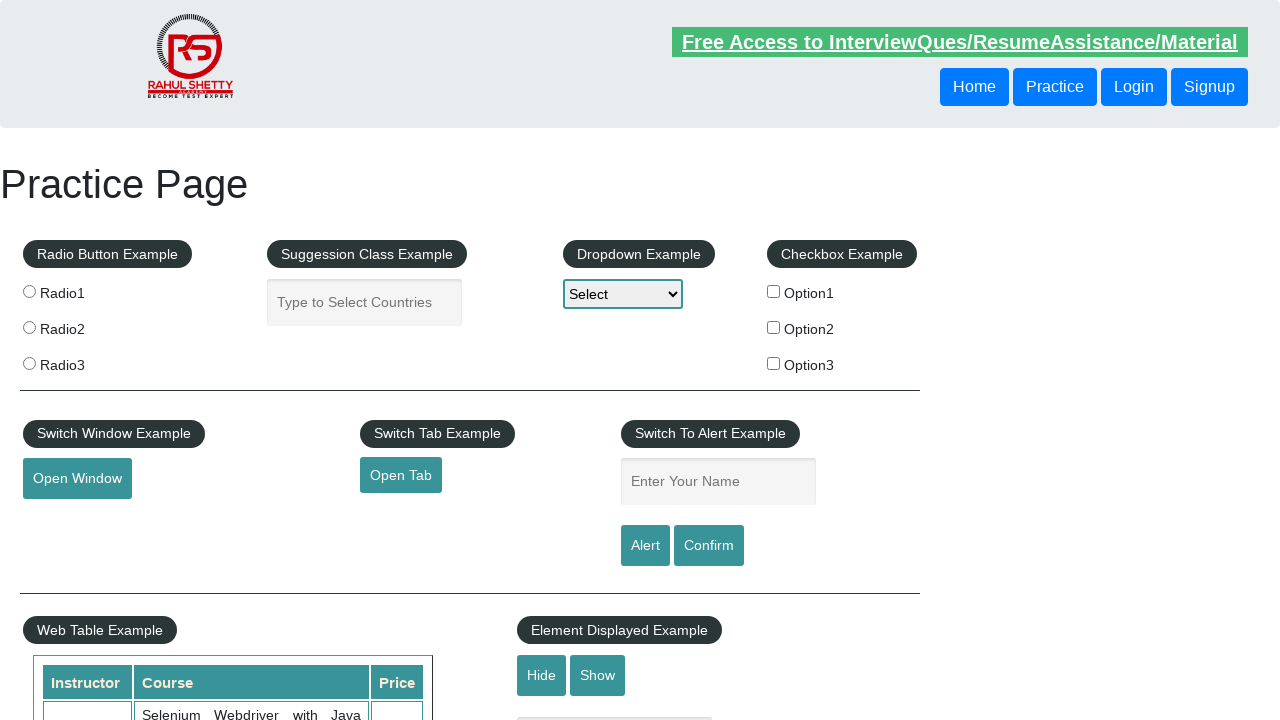

Brought a tab to the front
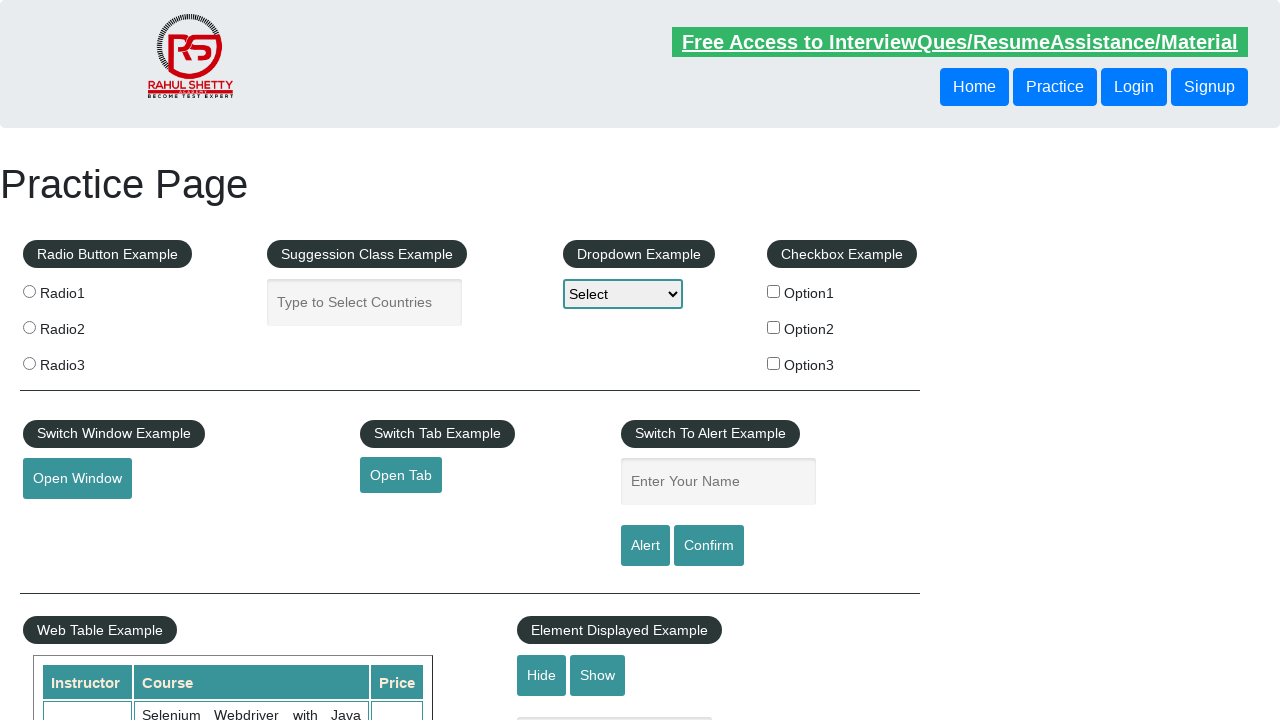

Waited 500ms for tab switch to be visible
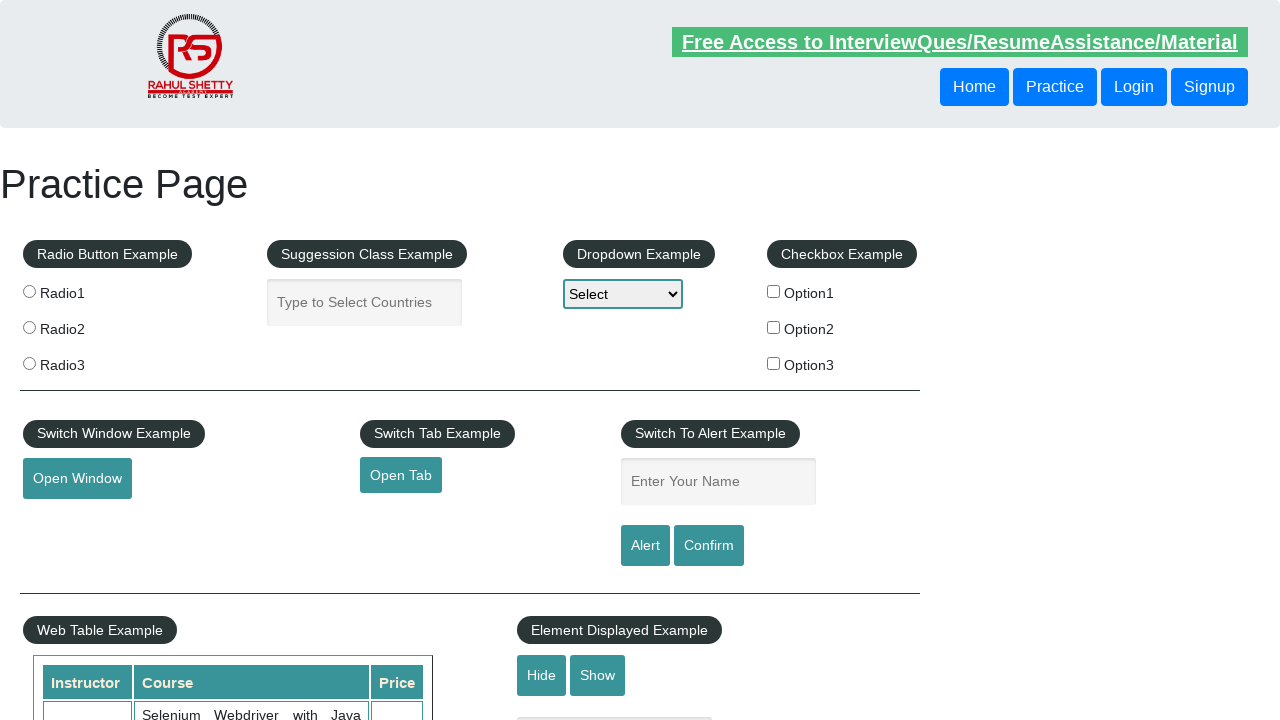

Brought a tab to the front
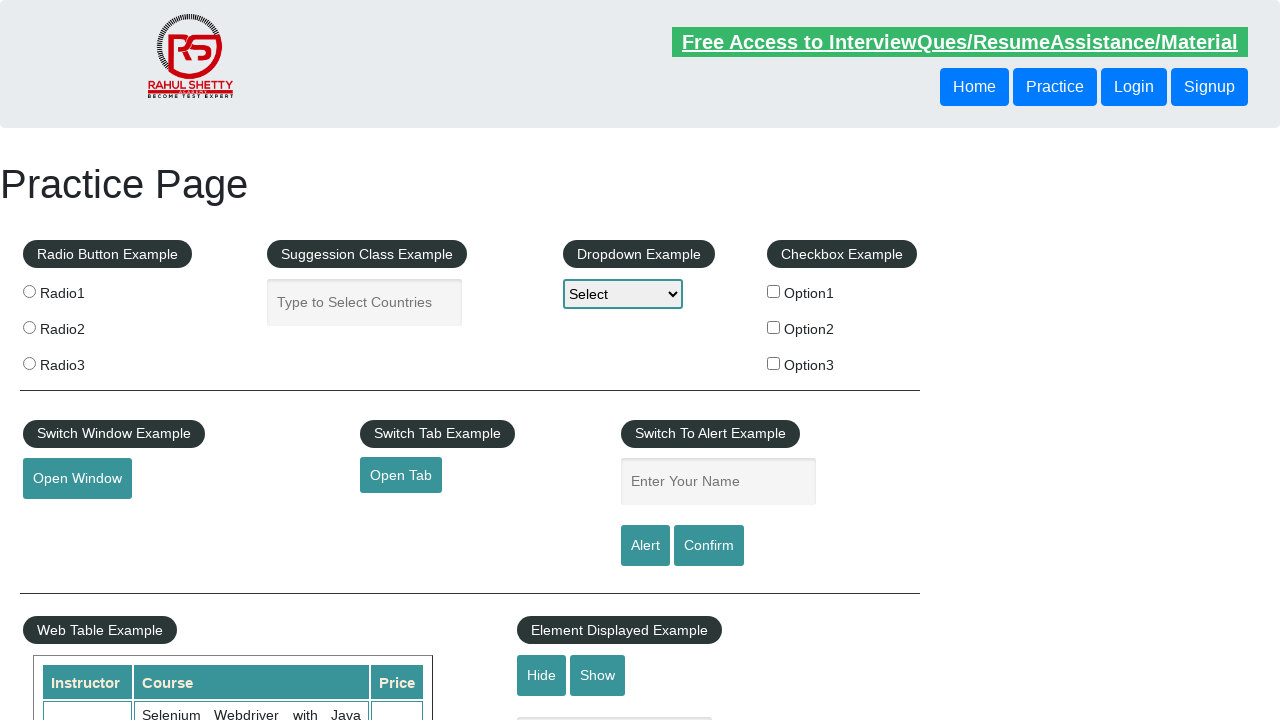

Waited 500ms for tab switch to be visible
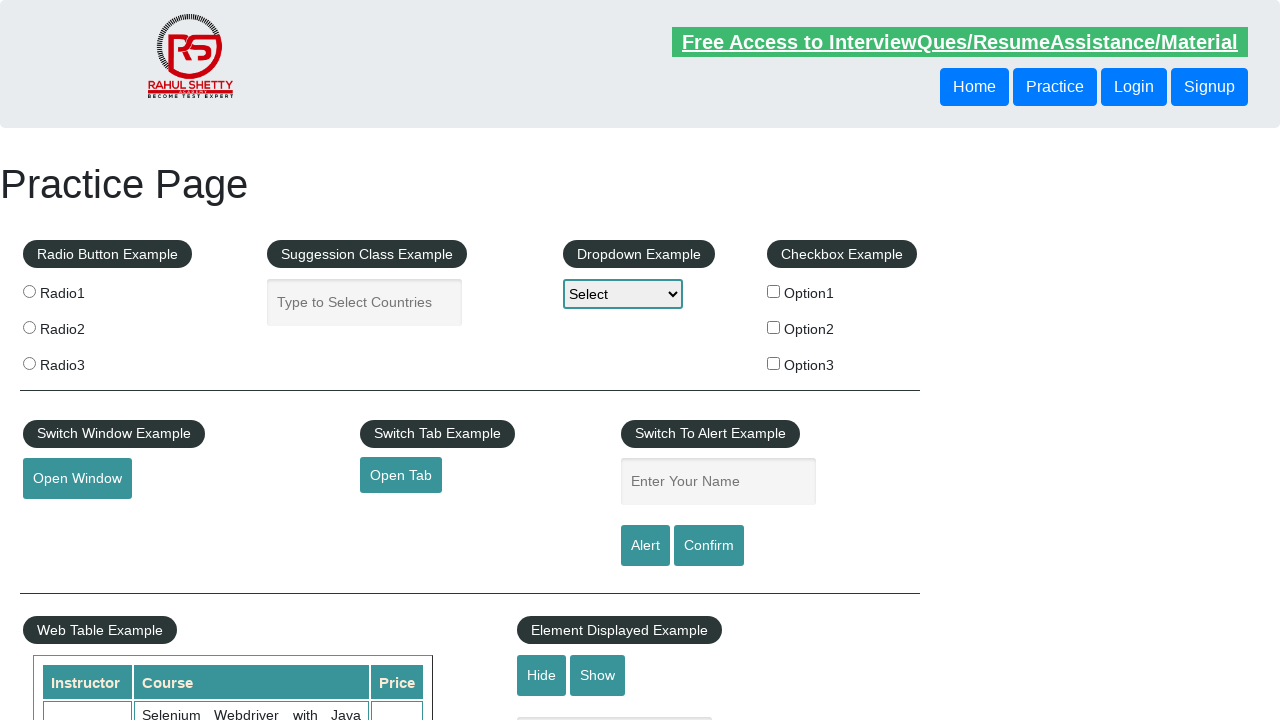

Brought a tab to the front
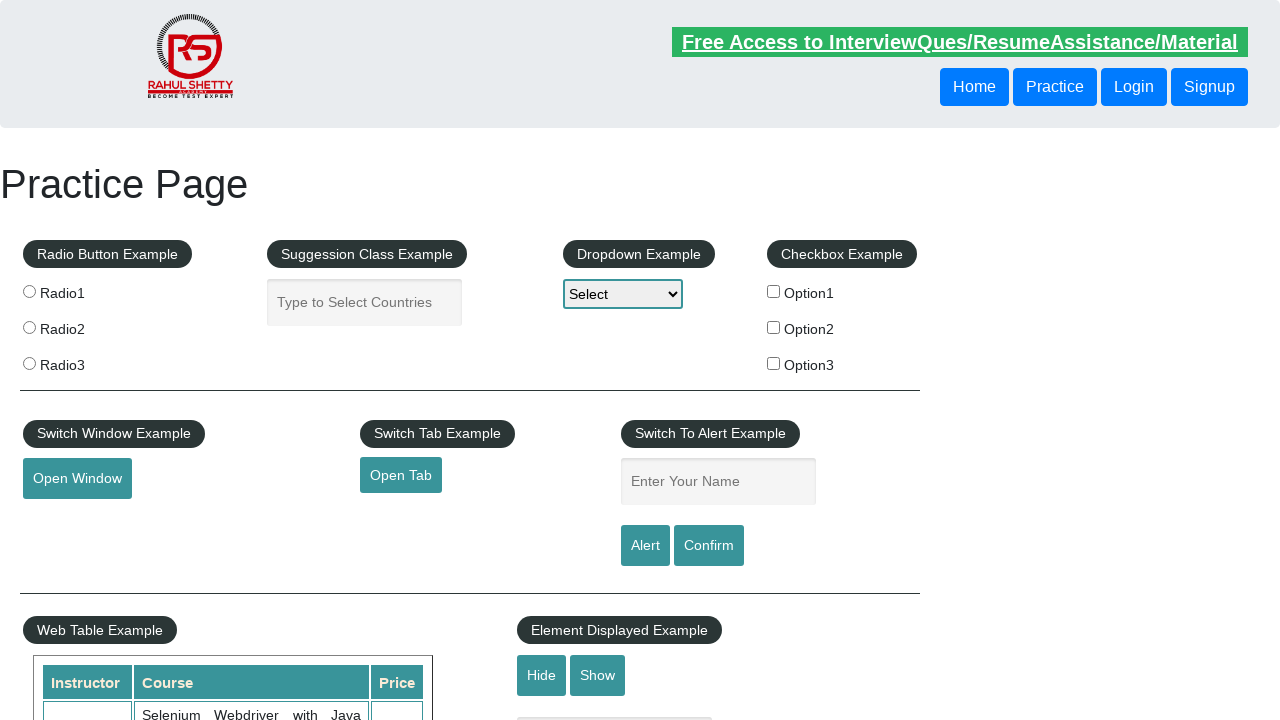

Waited 500ms for tab switch to be visible
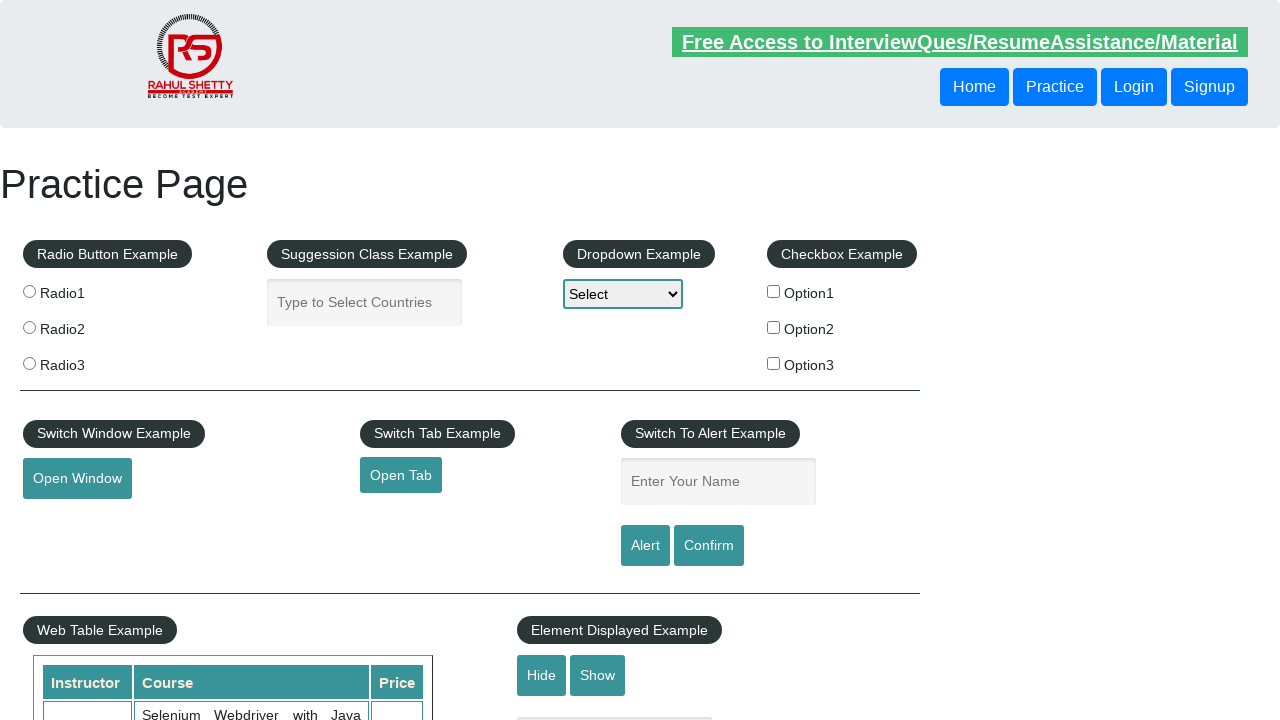

Brought a tab to the front
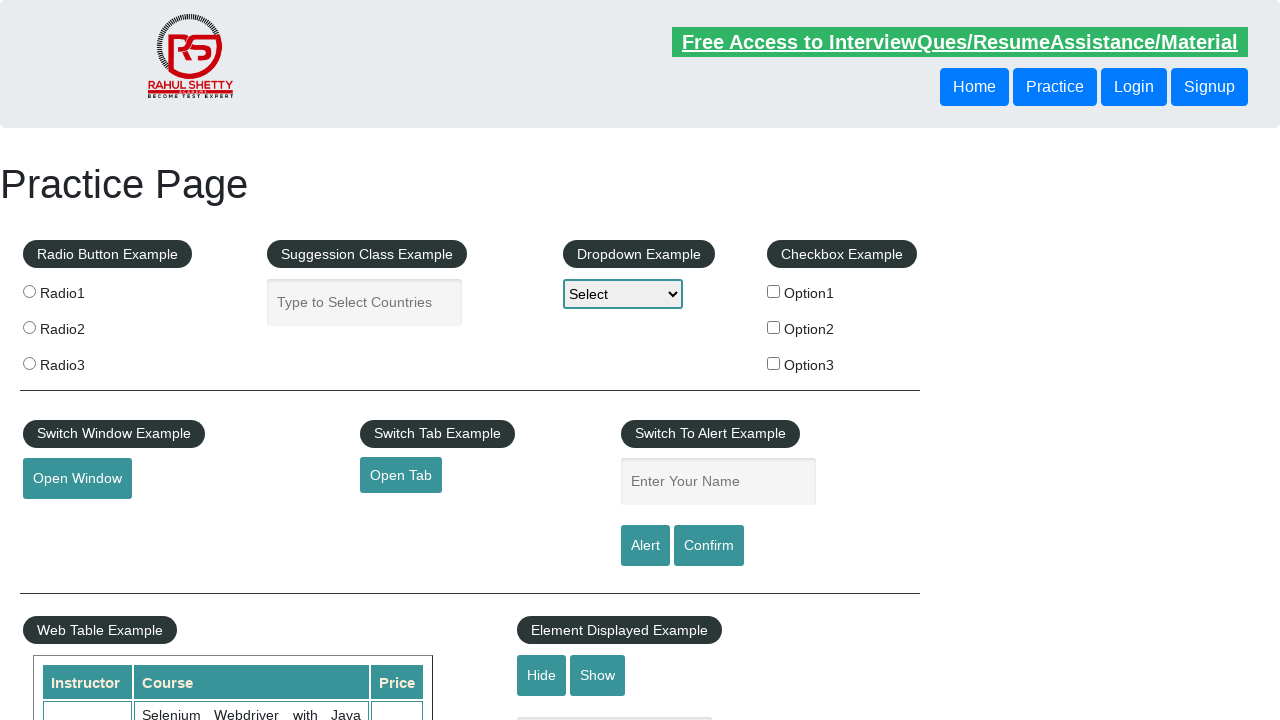

Waited 500ms for tab switch to be visible
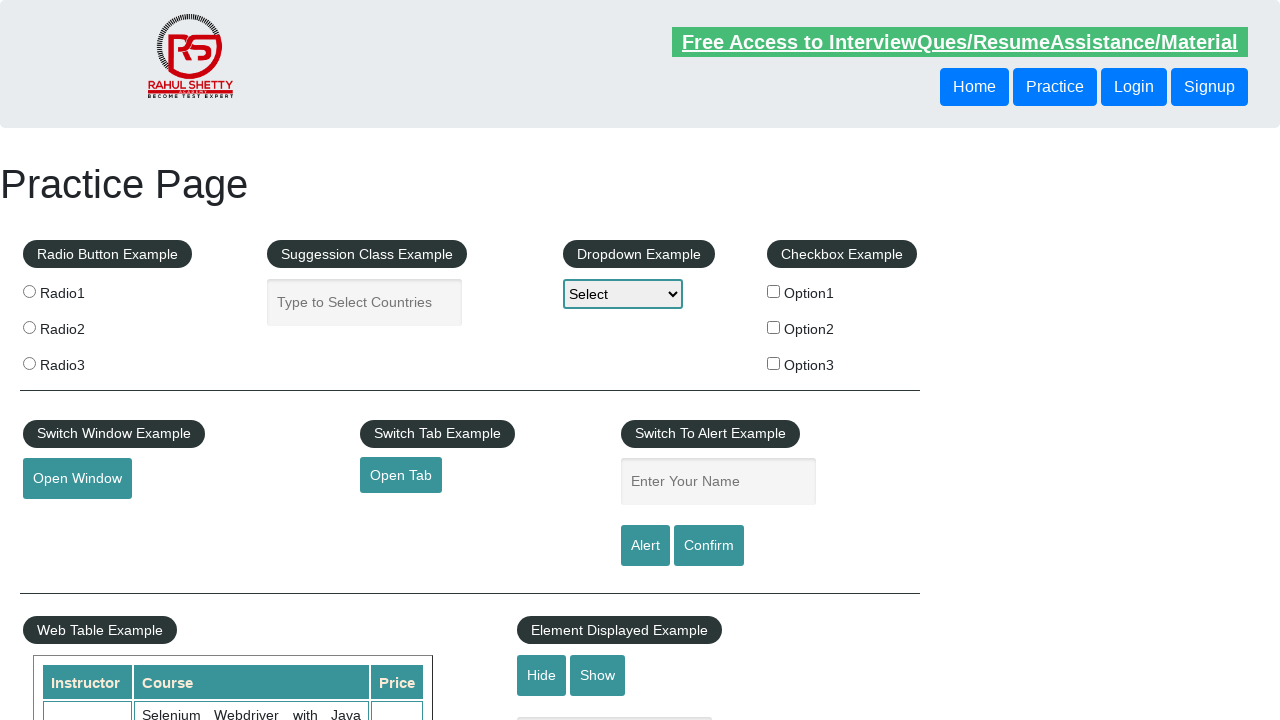

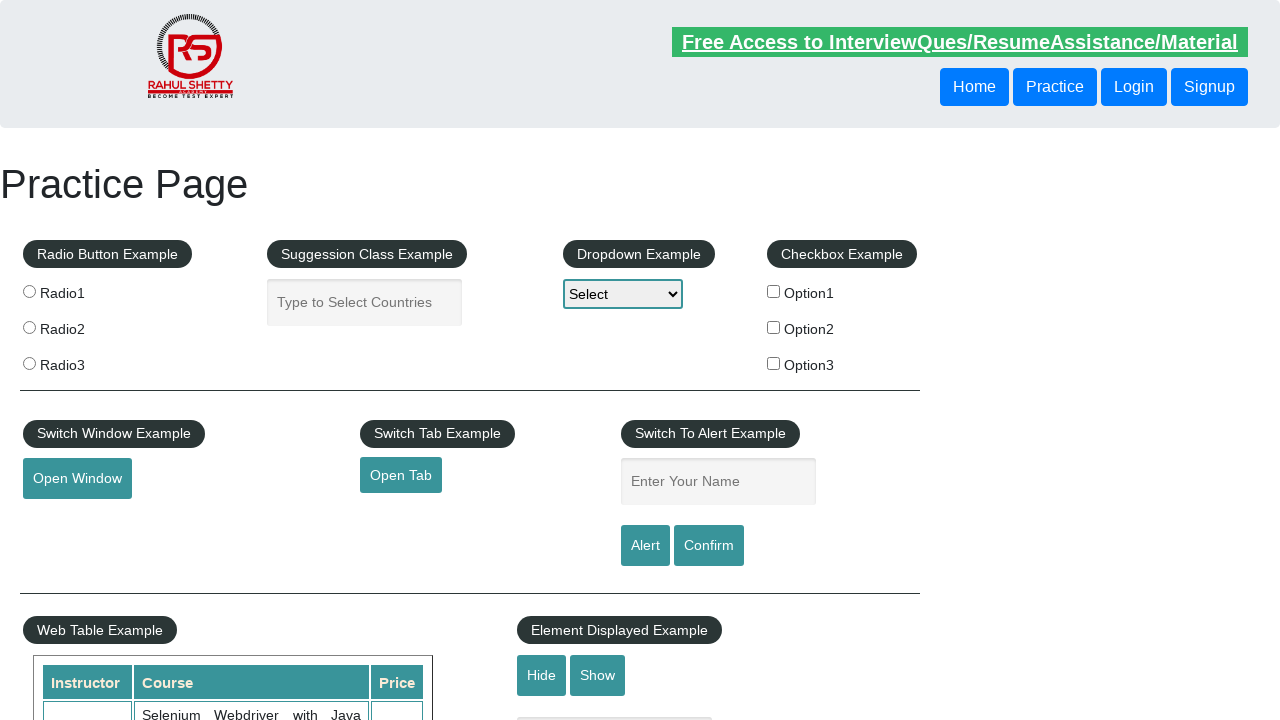